Hides surname fields, fills first name, then reveals surname fields

Starting URL: http://testpages.herokuapp.com/styled/validation/input-validation.html

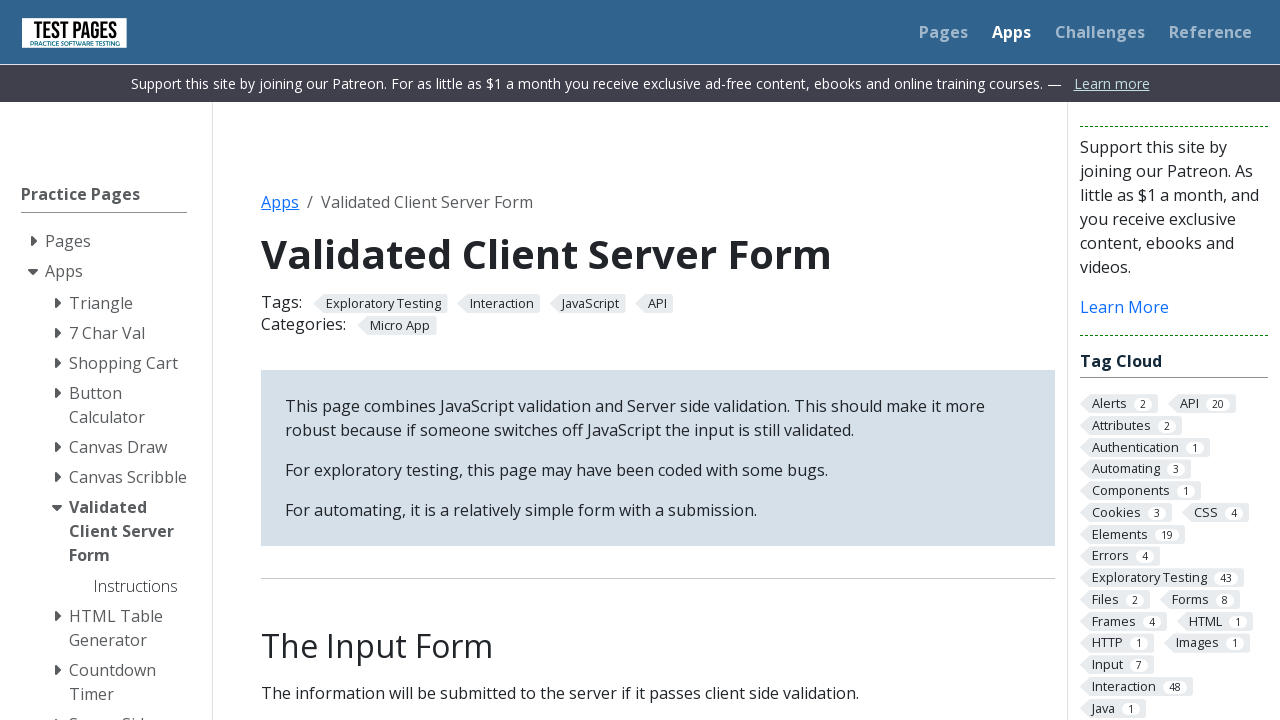

Hidden surname label element
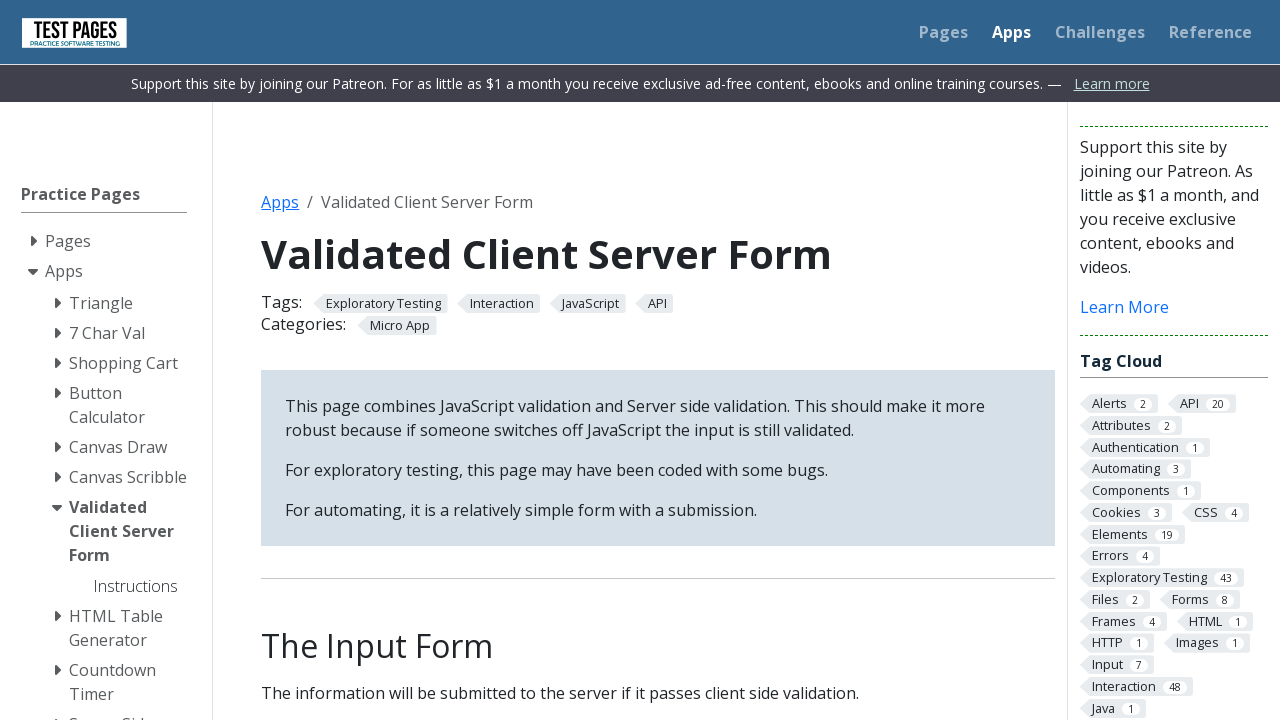

Hidden surname input field
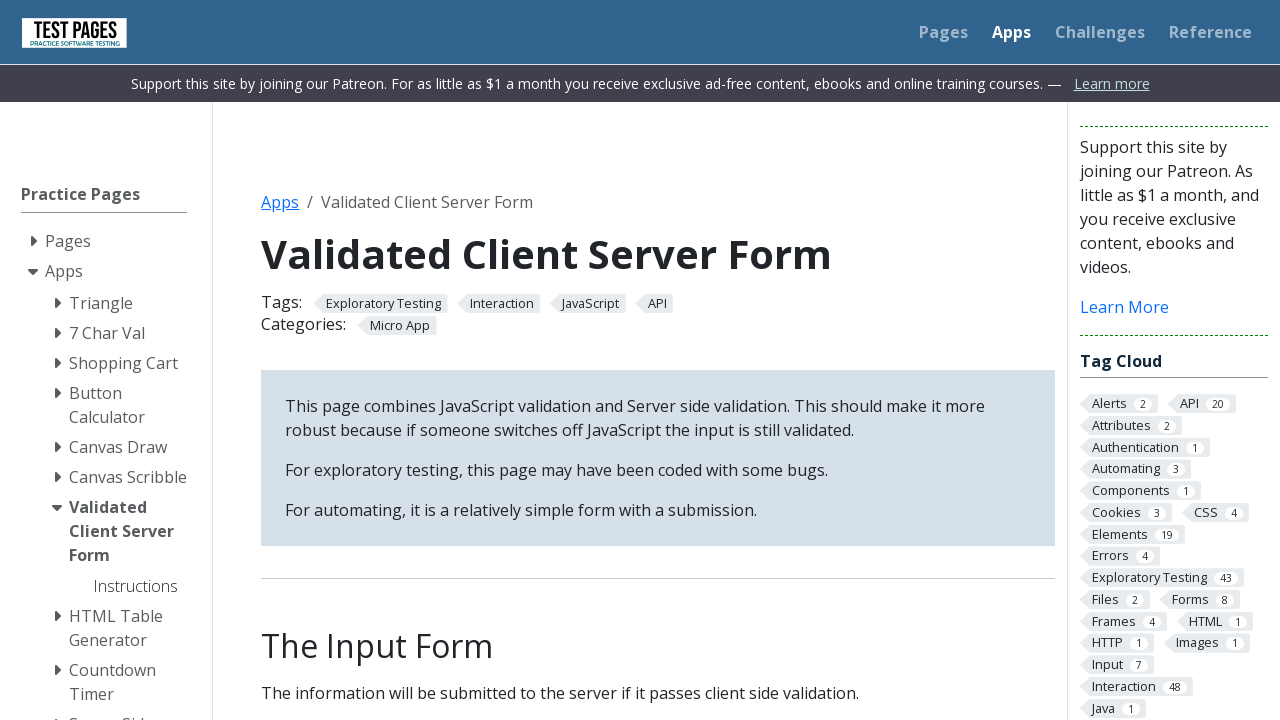

Waited 1500ms after hiding surname fields
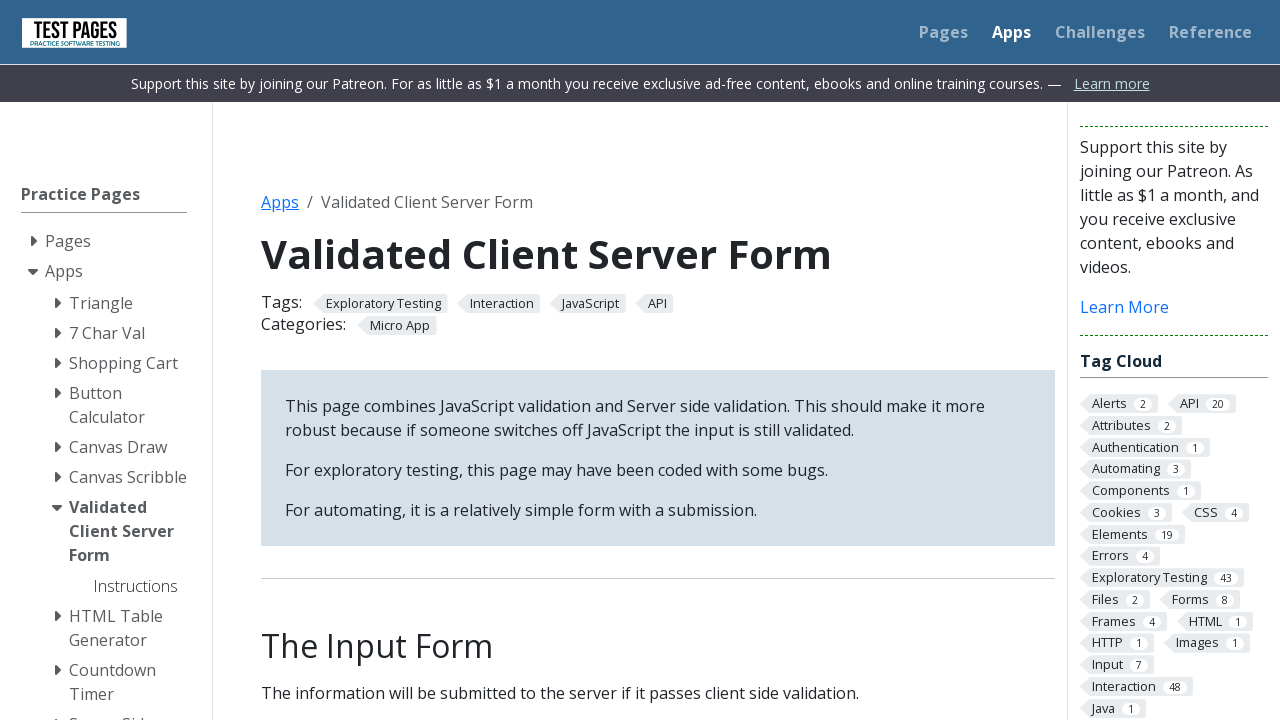

Filled first name field with 'Nacho' on #firstname
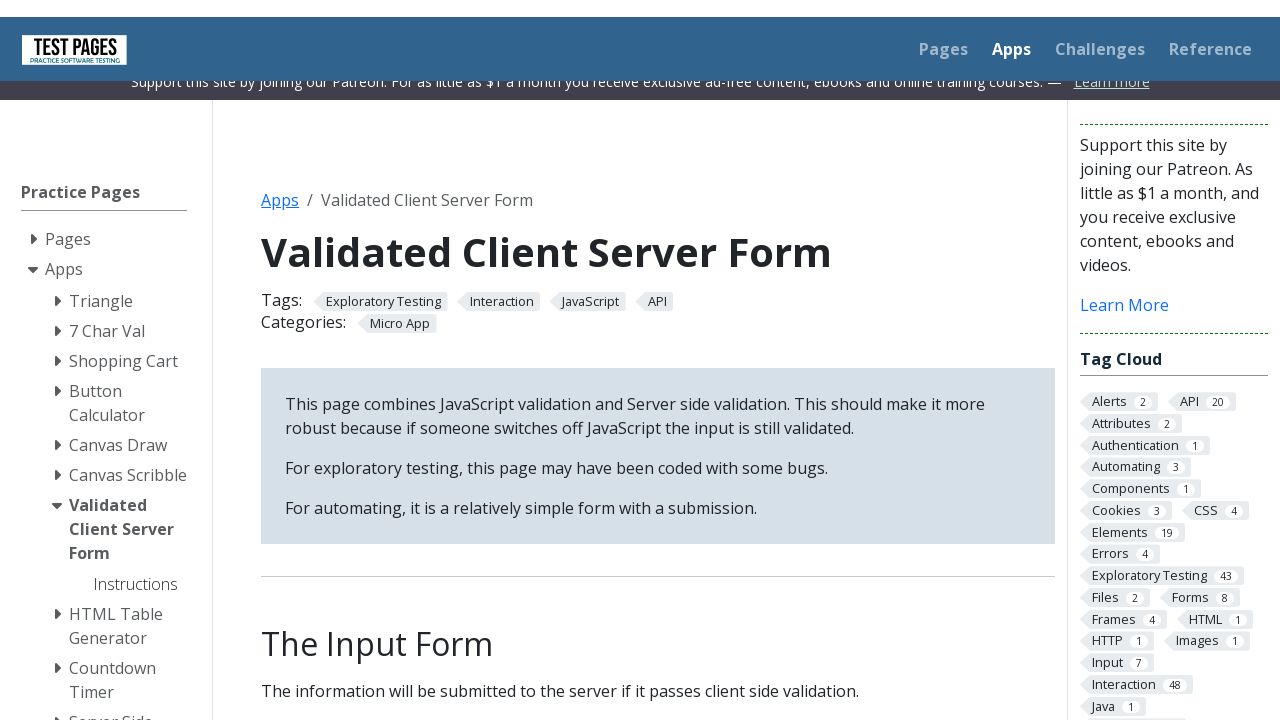

Waited 1500ms after filling first name
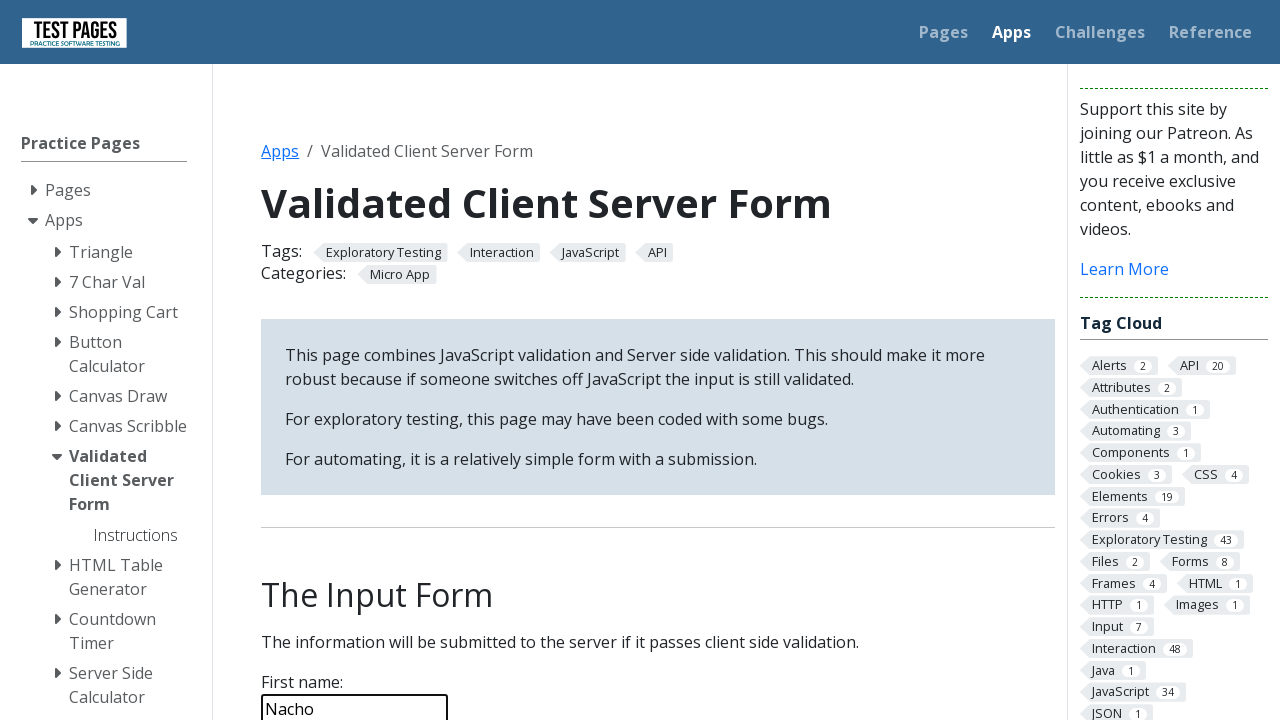

Revealed surname label element
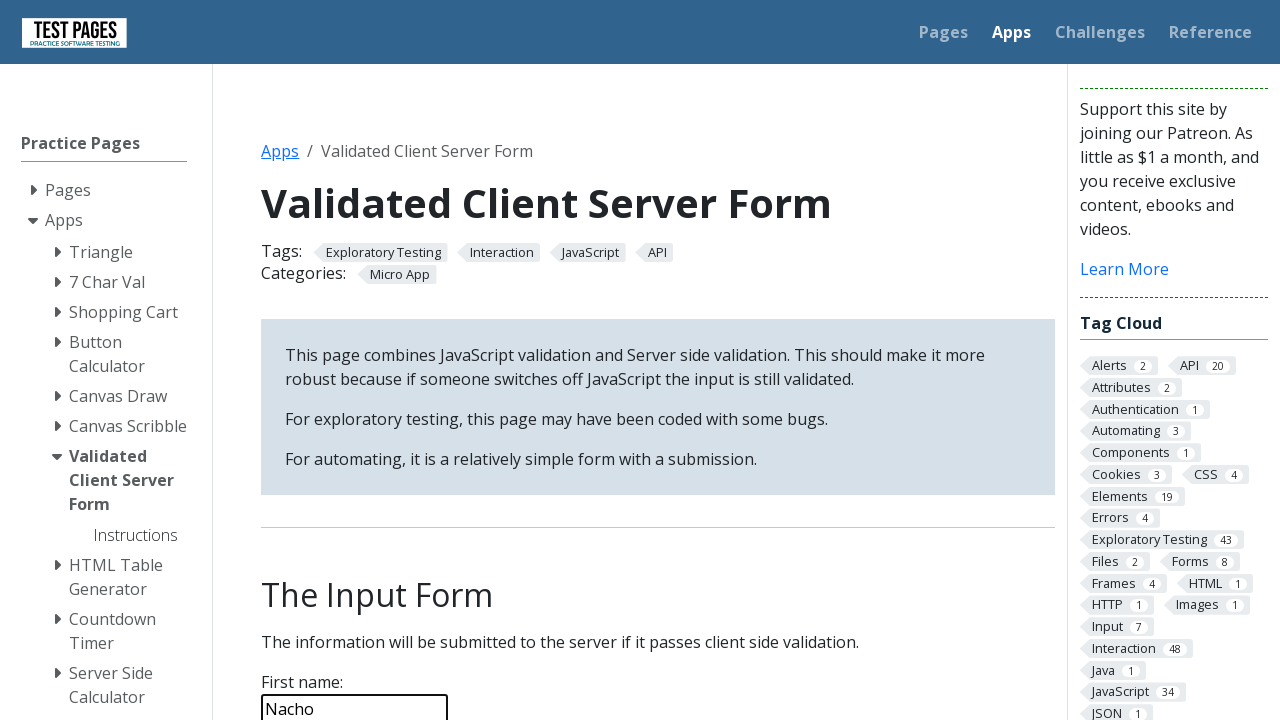

Revealed surname input field
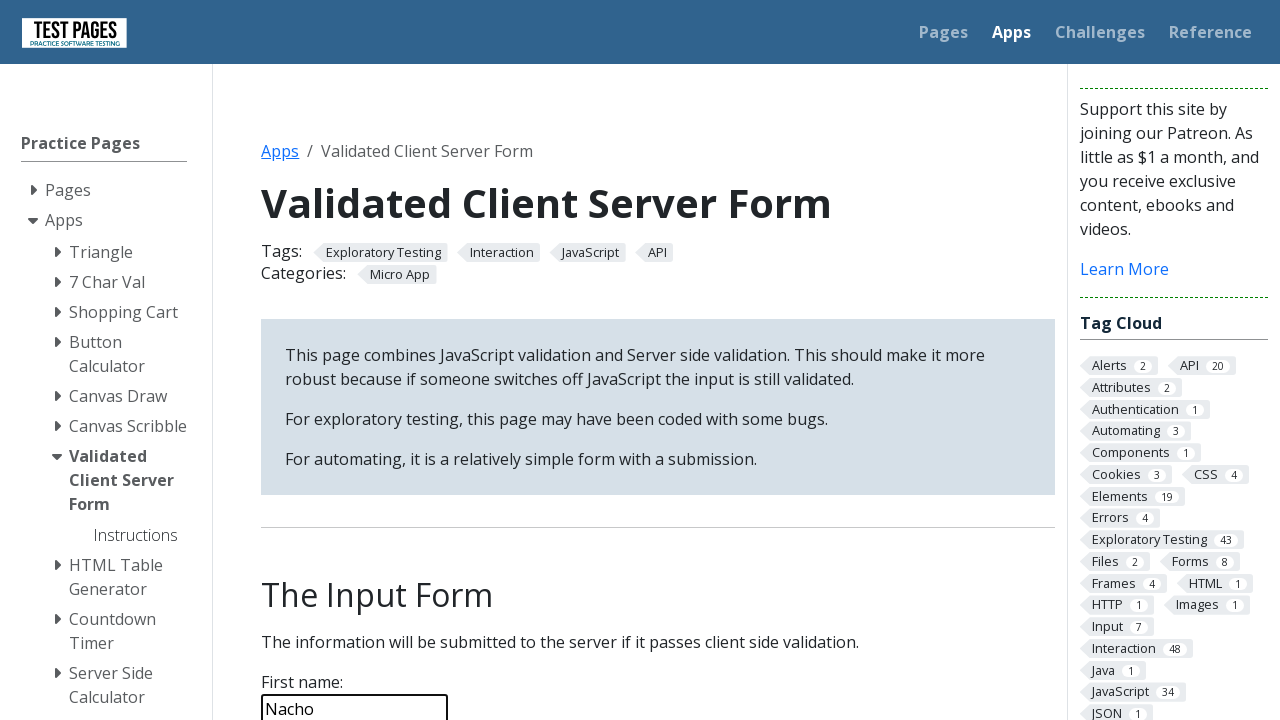

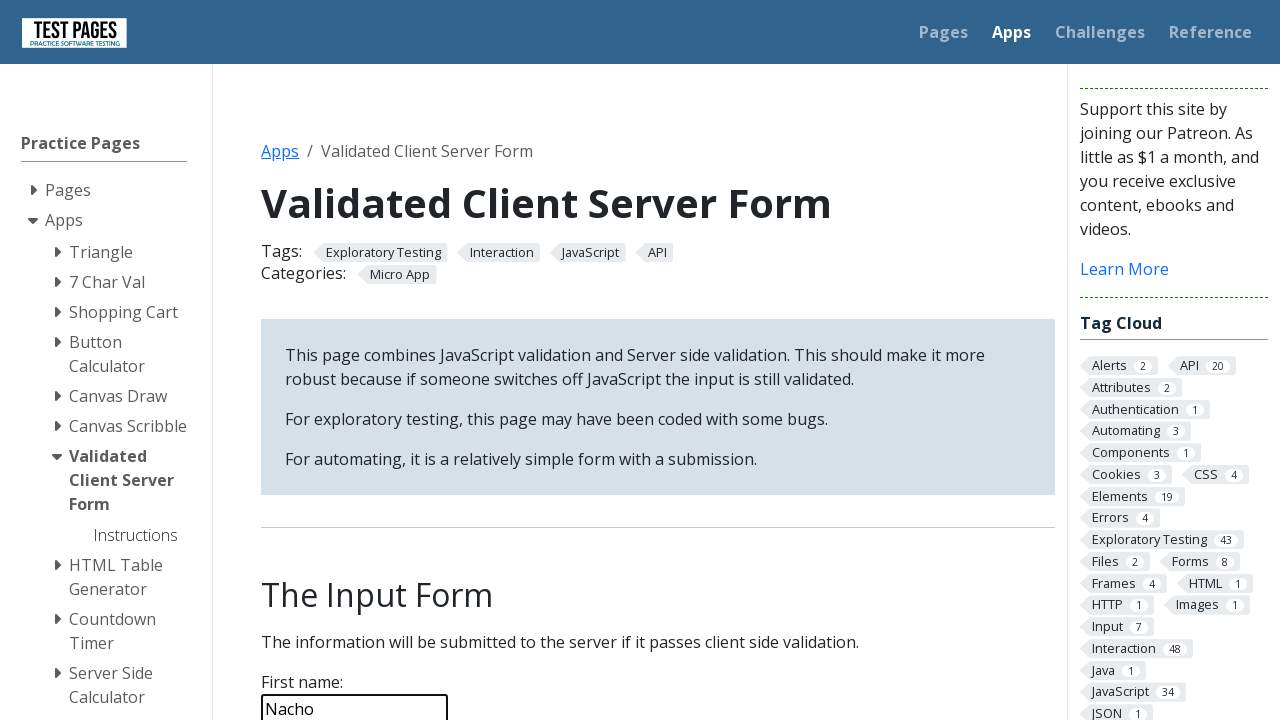